Tests the search functionality on the 99 Bottles of Beer website by navigating to the search page, entering "python" as a search term, submitting the search, and verifying that results contain the search term.

Starting URL: https://www.99-bottles-of-beer.net/

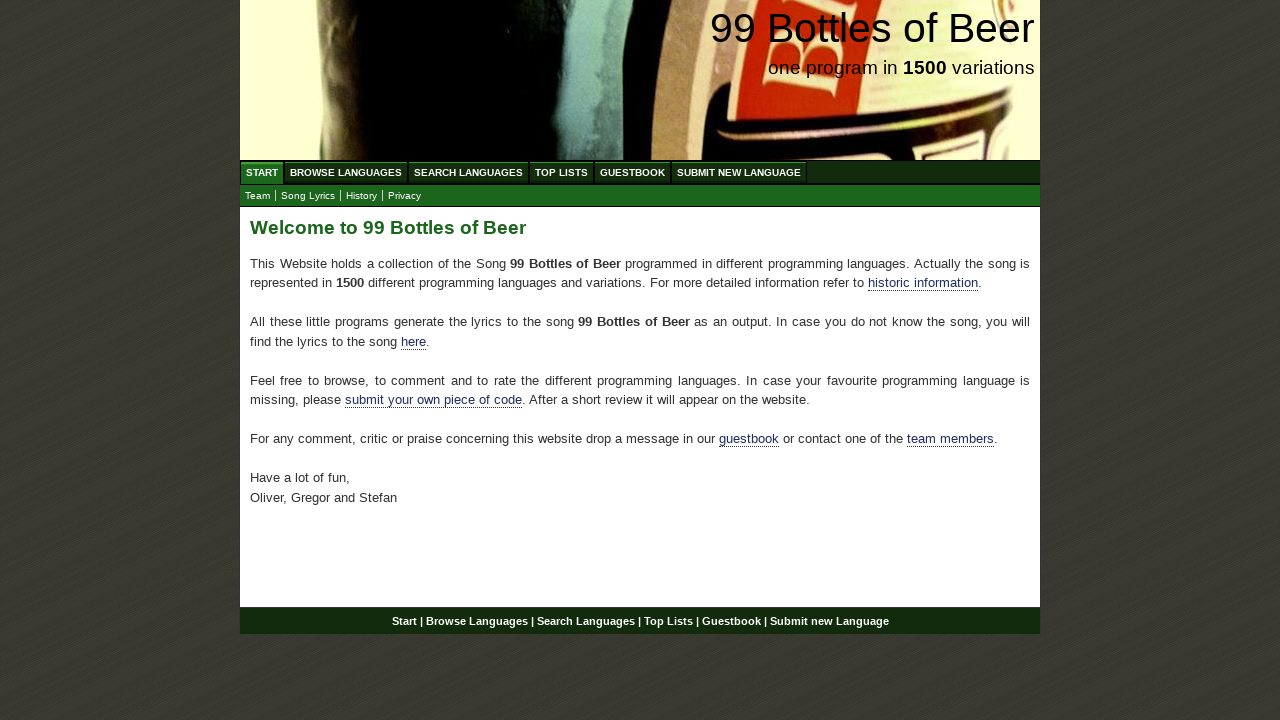

Clicked on Search Languages menu item at (468, 172) on xpath=//ul[@id='menu']/li/a[@href='/search.html']
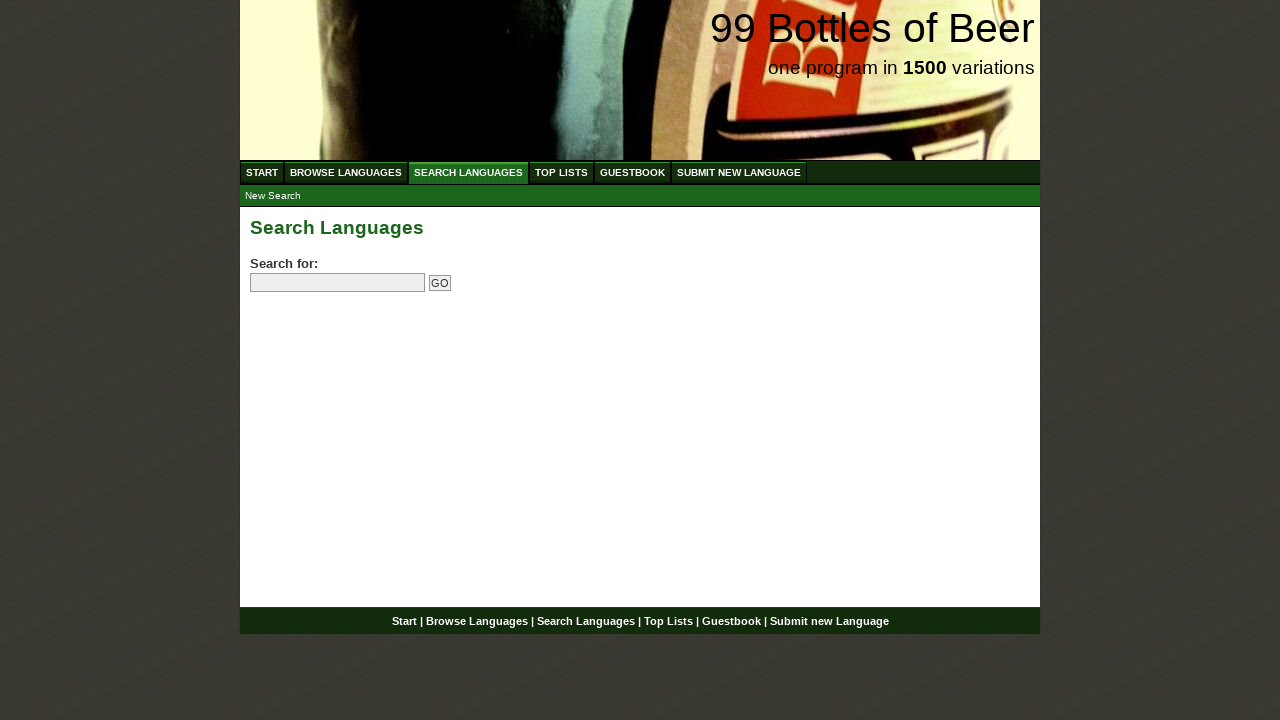

Entered 'python' in the search field on input[name='search']
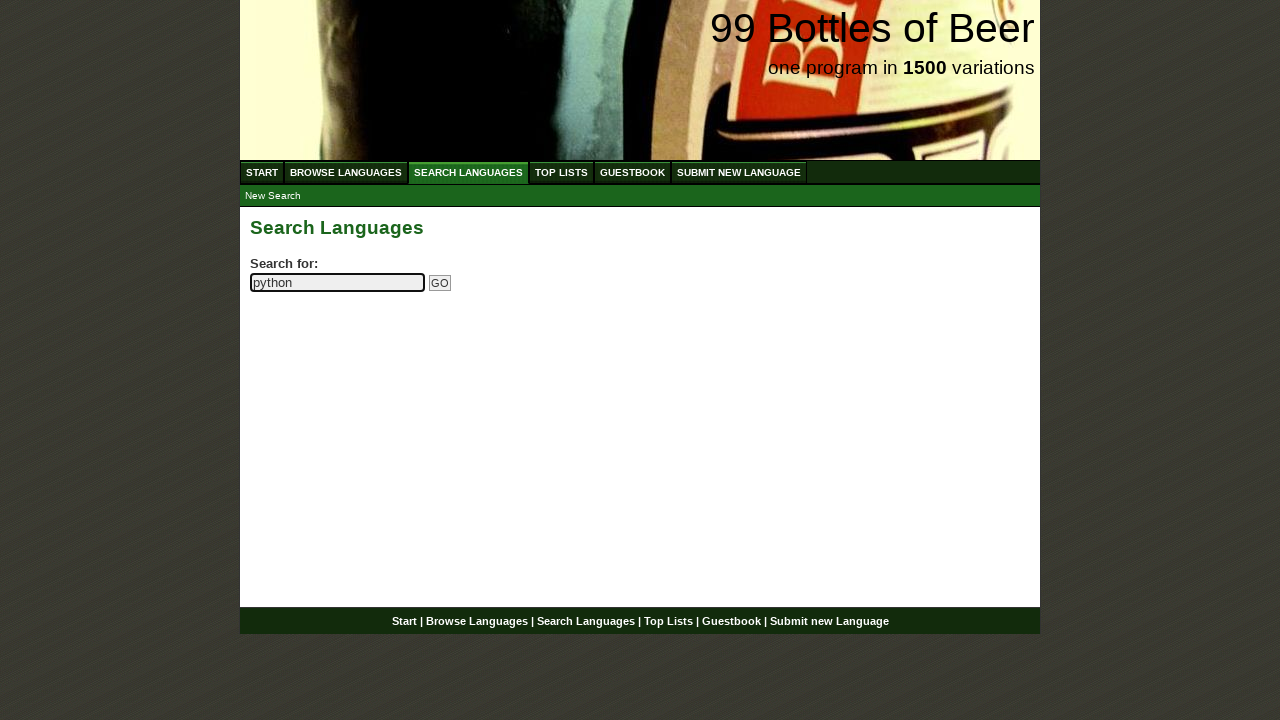

Clicked the search submit button at (440, 283) on input[name='submitsearch']
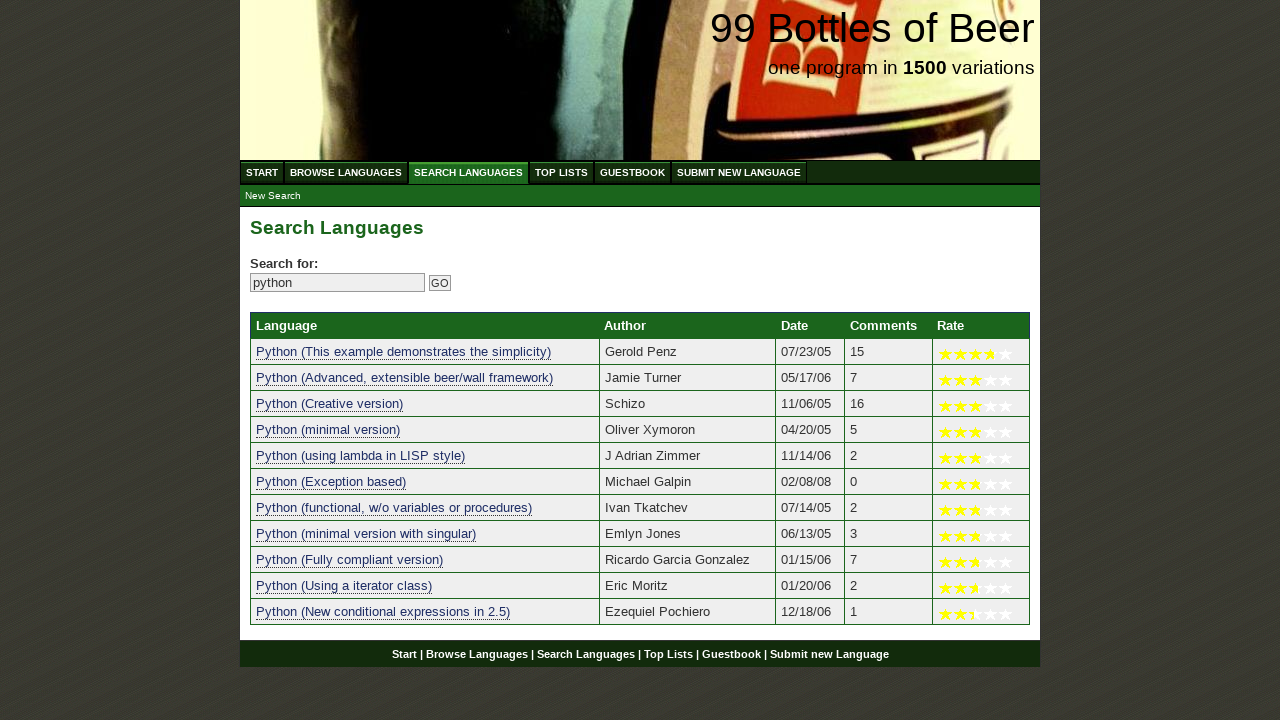

Search results table loaded
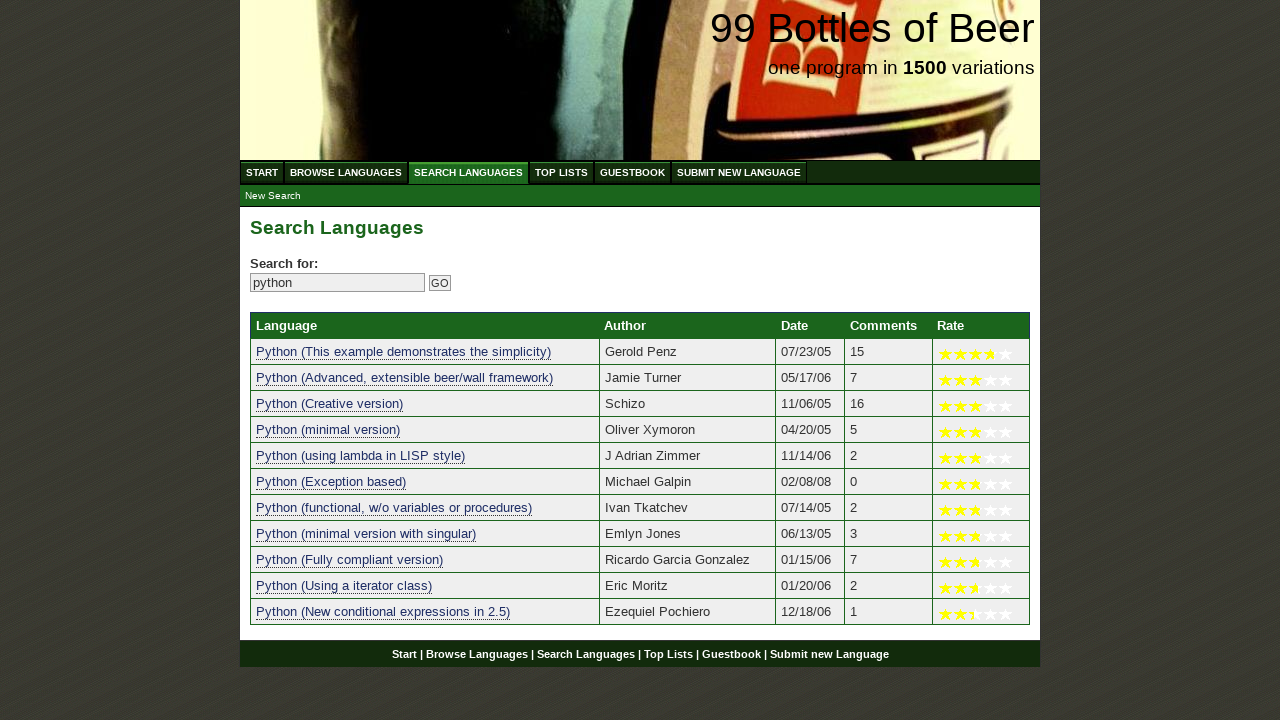

Located search results - found 11 results
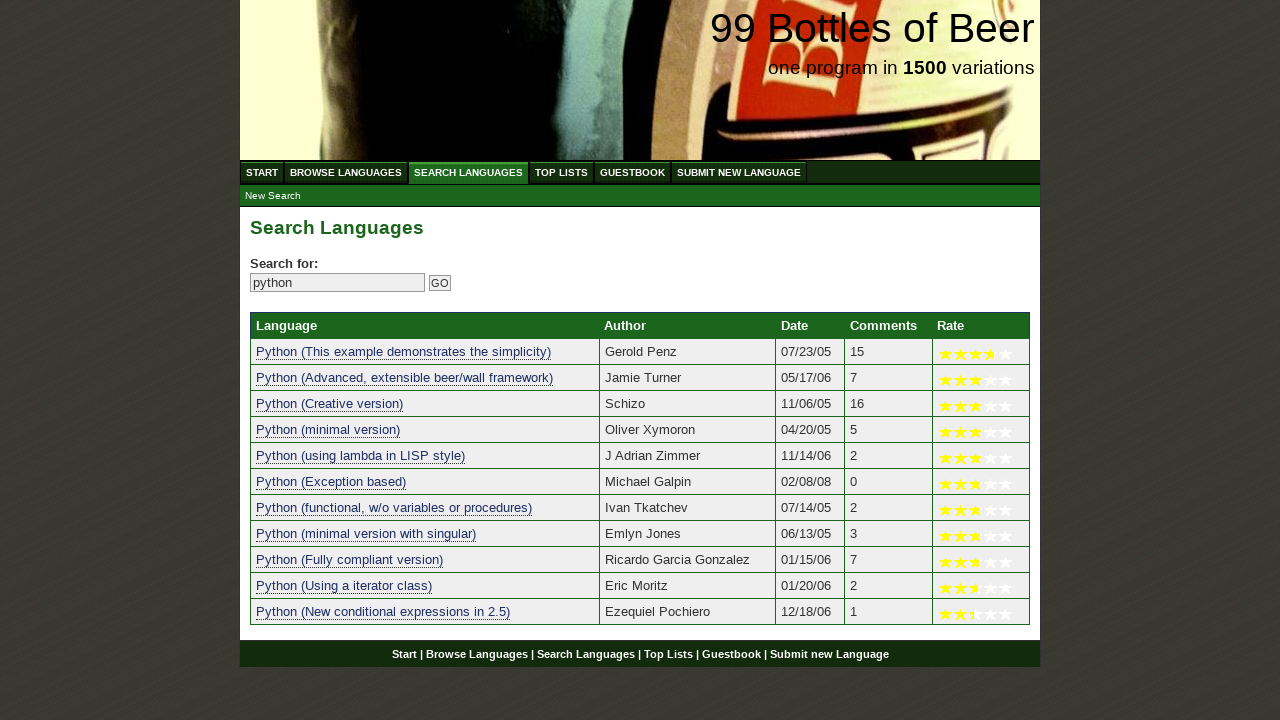

Verified that search results were found
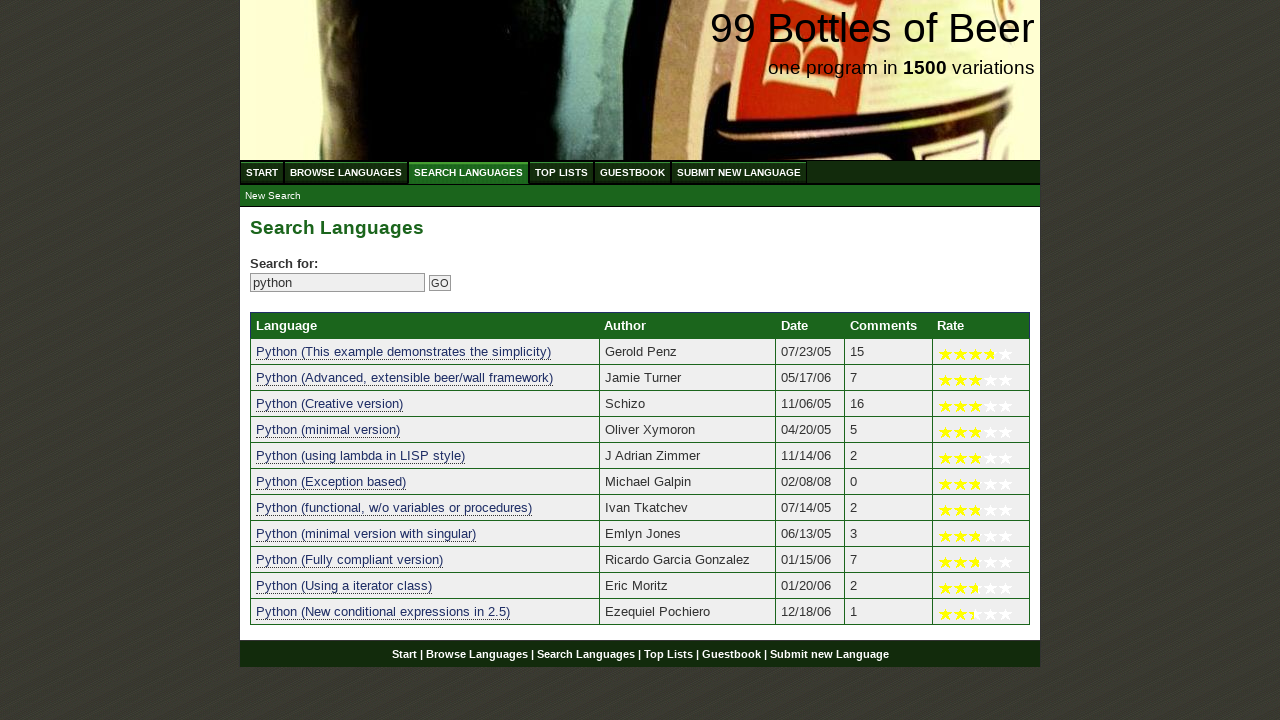

Verified result 1 contains 'python': python (this example demonstrates the simplicity)
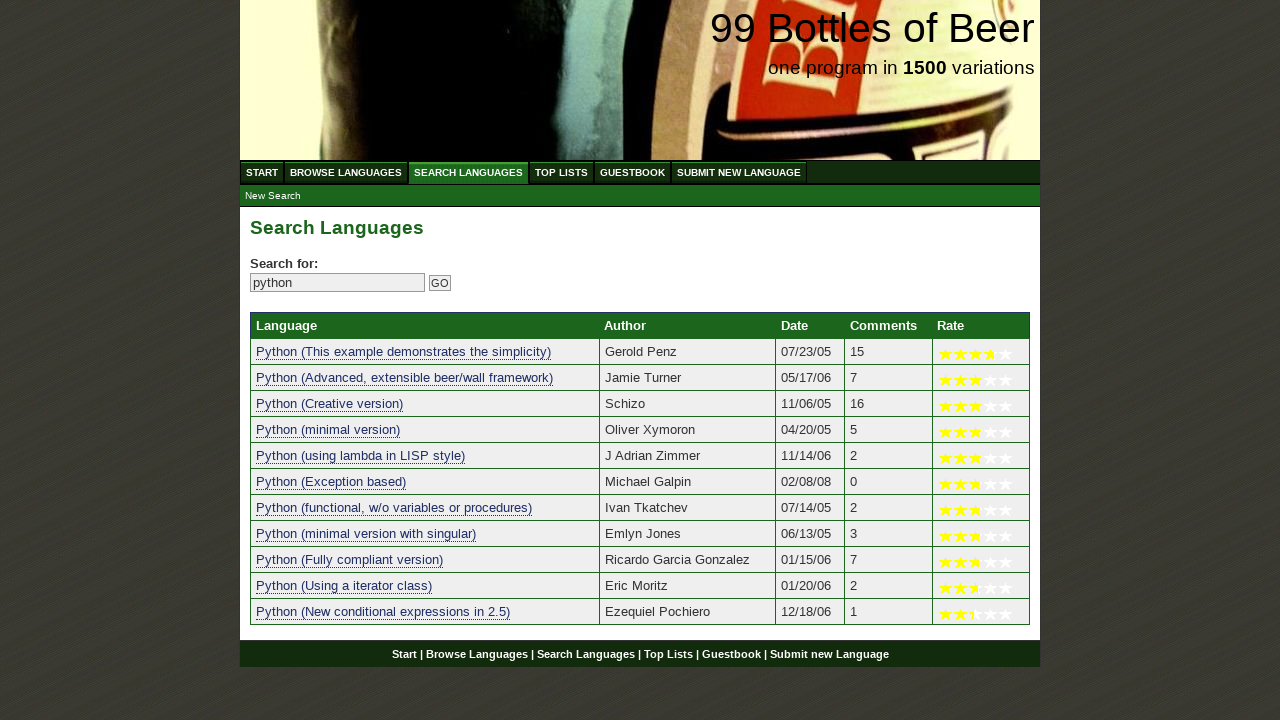

Verified result 2 contains 'python': python (advanced, extensible beer/wall framework)
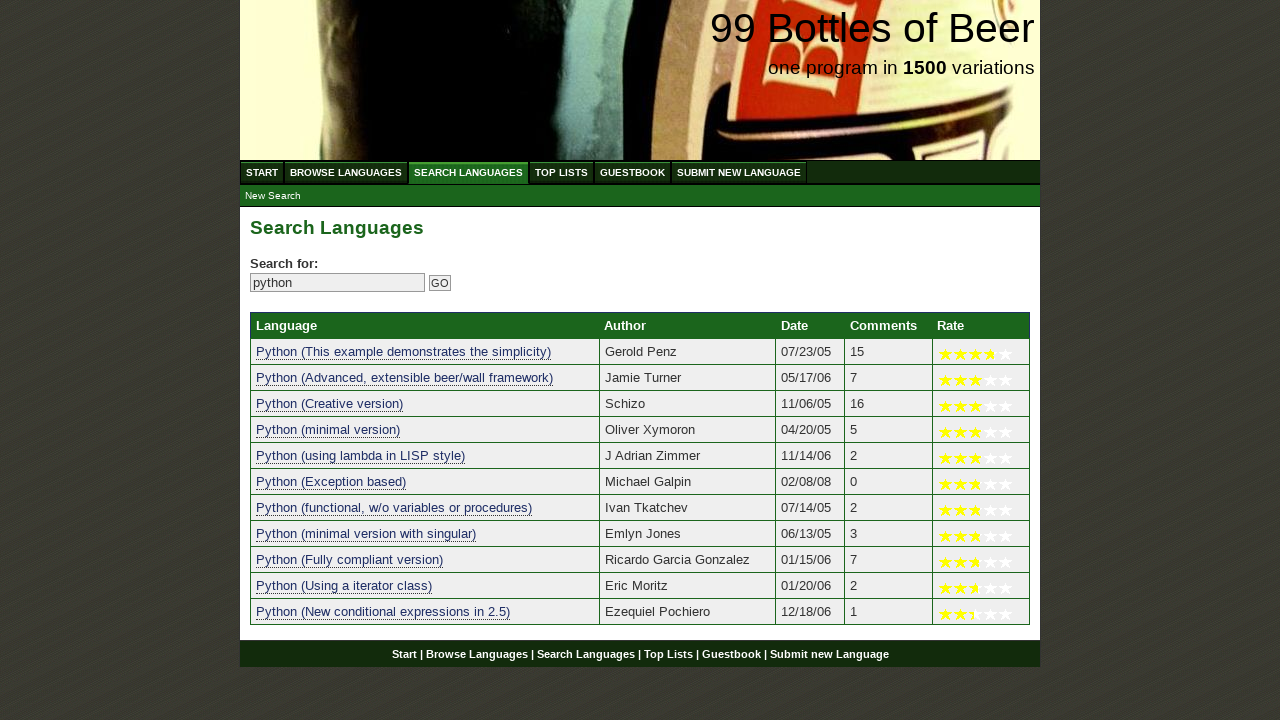

Verified result 3 contains 'python': python (creative version)
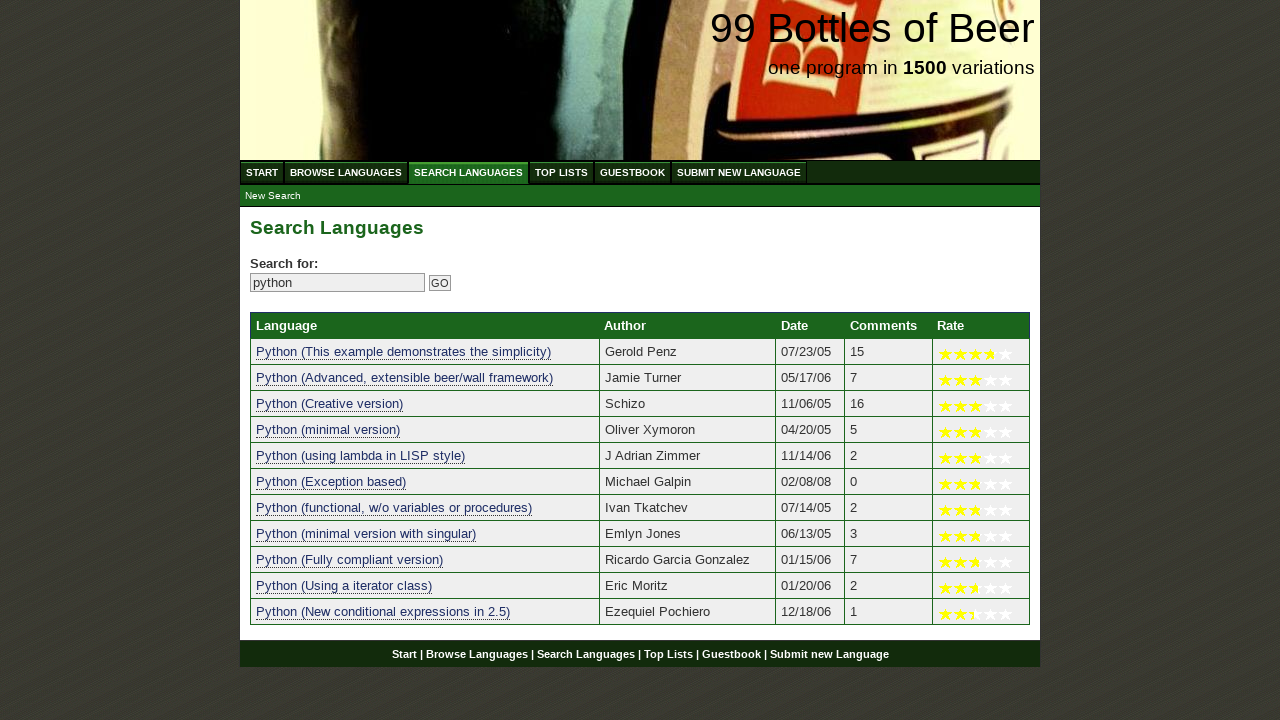

Verified result 4 contains 'python': python (minimal version)
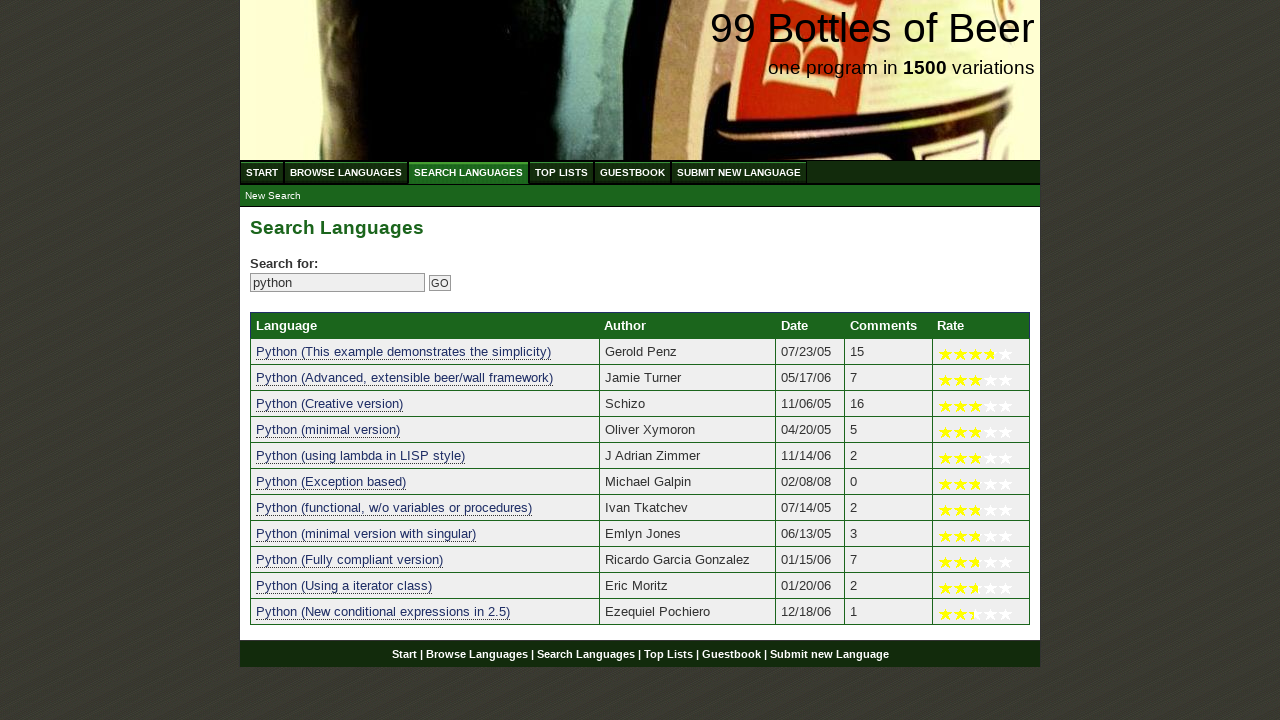

Verified result 5 contains 'python': python (using lambda in lisp style)
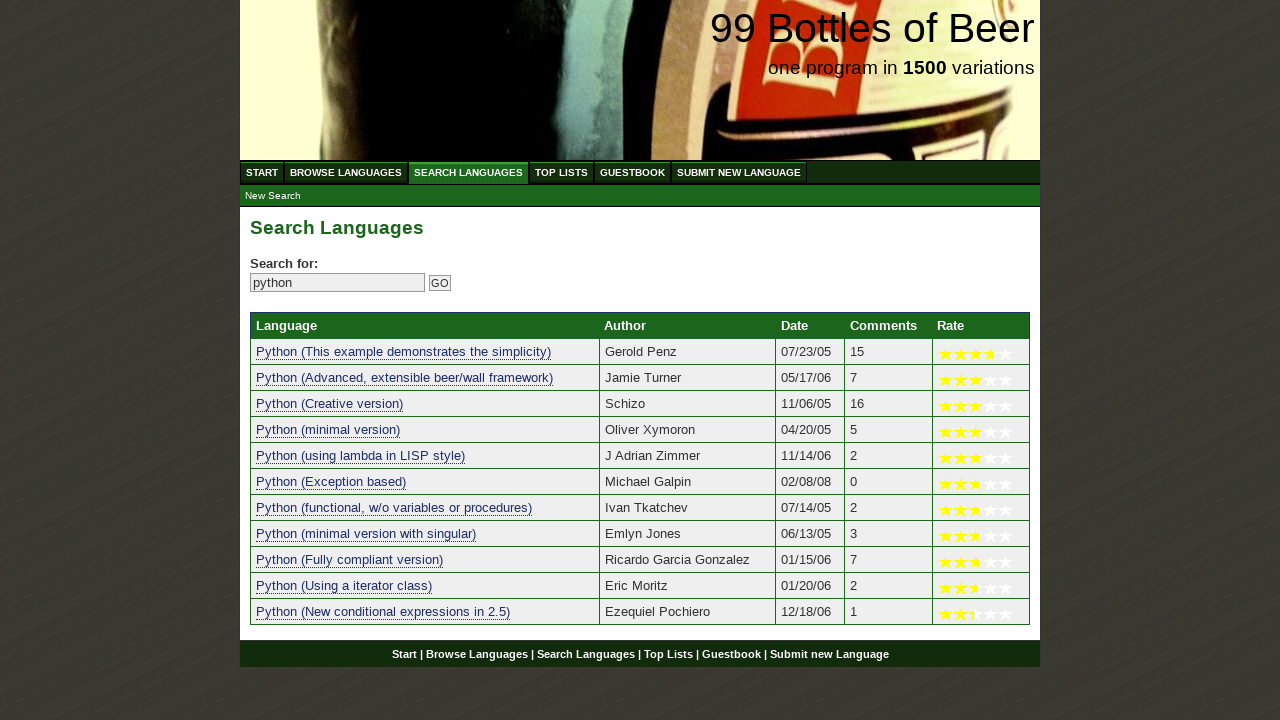

Verified result 6 contains 'python': python (exception based)
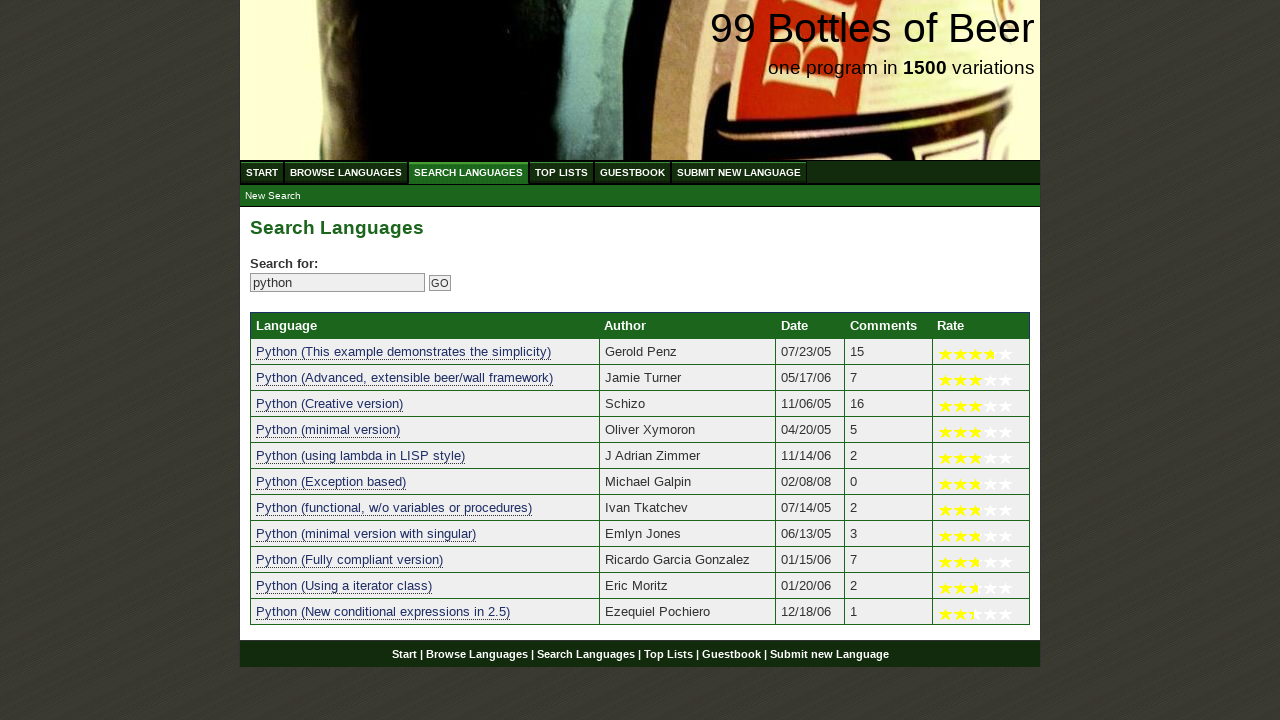

Verified result 7 contains 'python': python (functional, w/o variables or procedures)
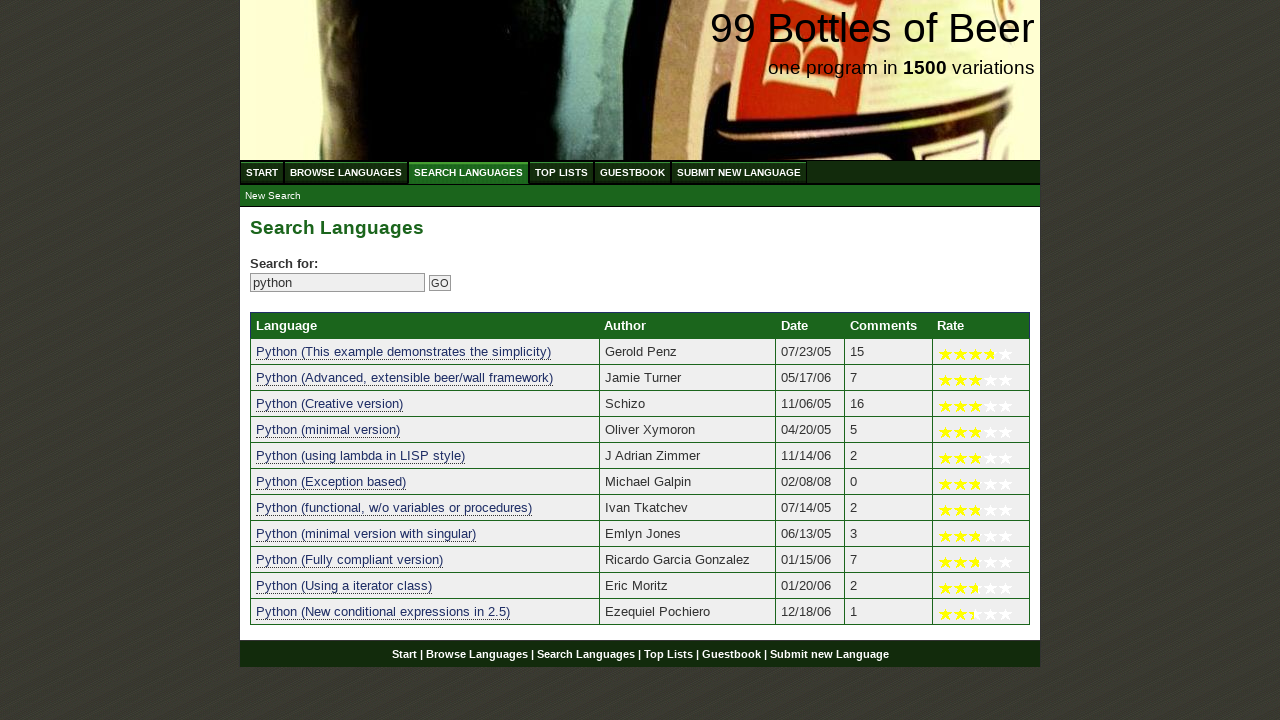

Verified result 8 contains 'python': python (minimal version with singular)
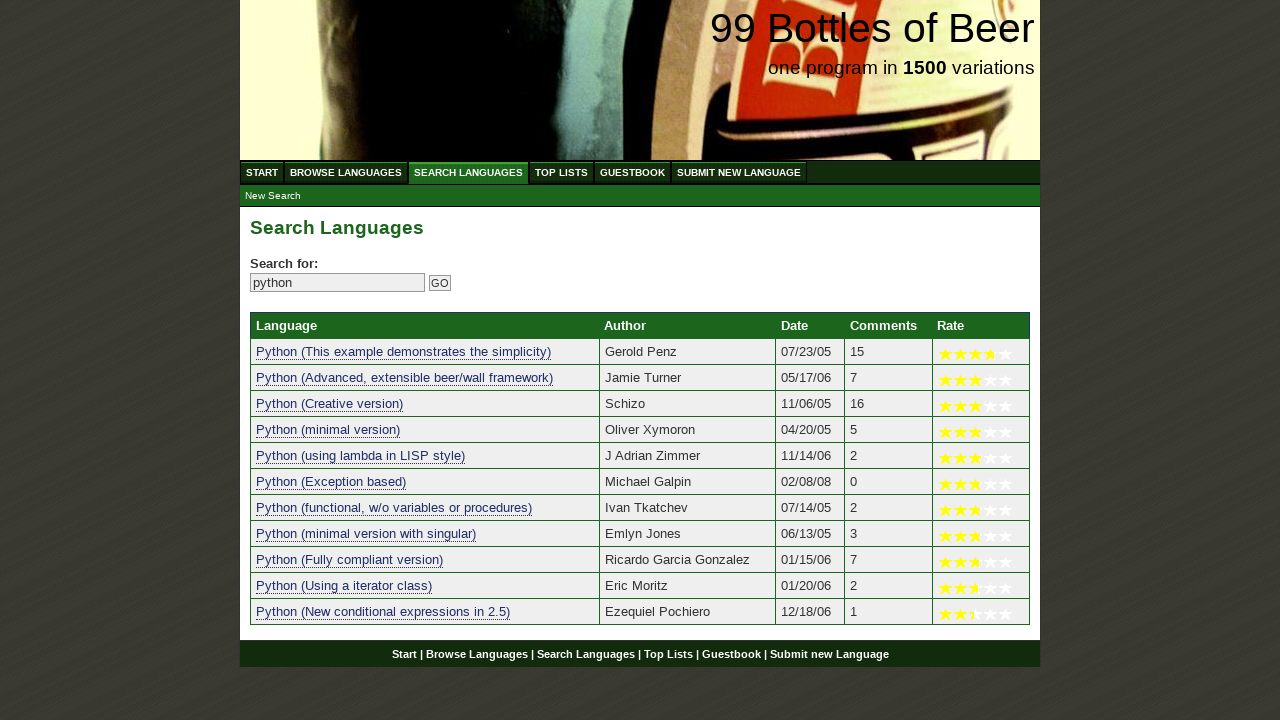

Verified result 9 contains 'python': python (fully compliant version)
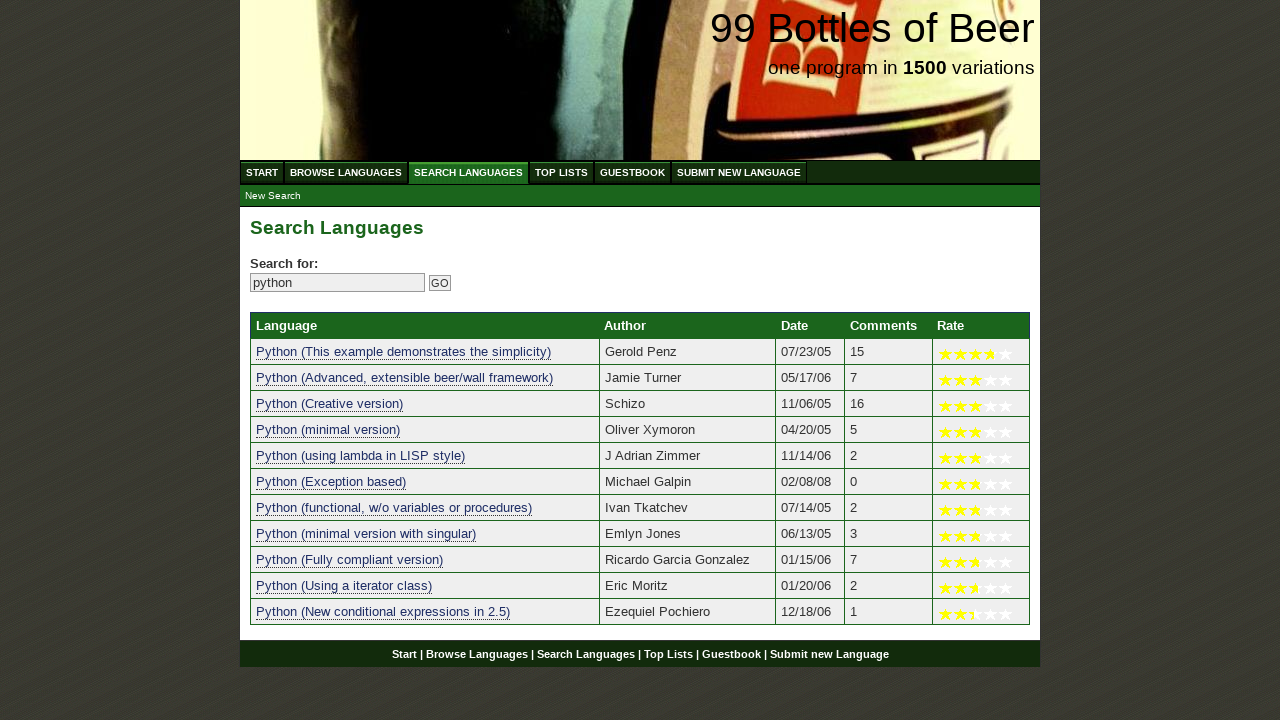

Verified result 10 contains 'python': python (using a iterator class)
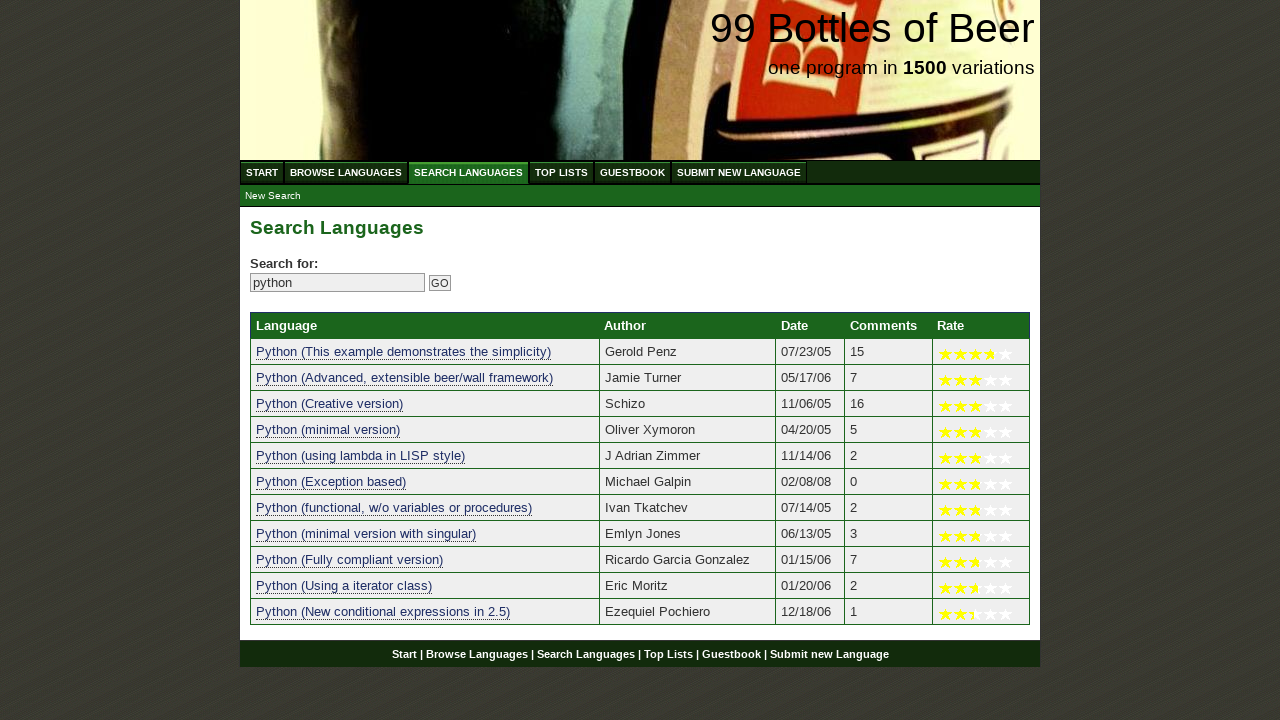

Verified result 11 contains 'python': python (new conditional expressions in 2.5)
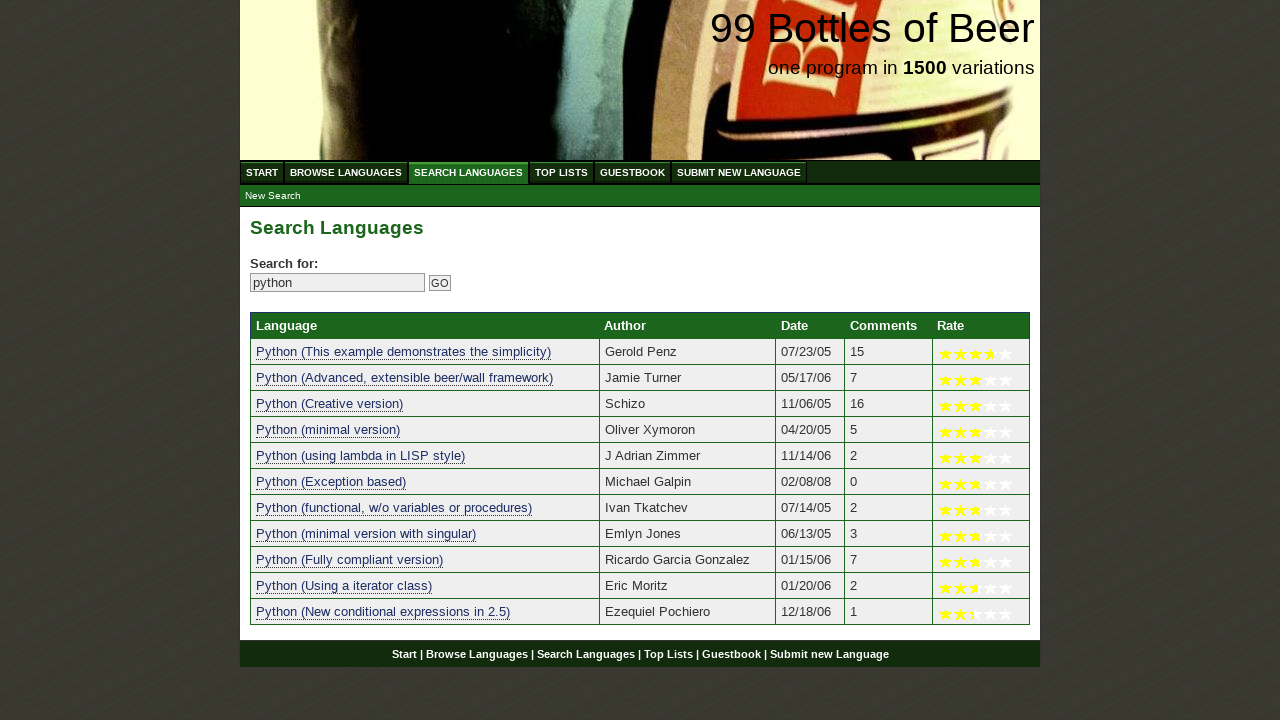

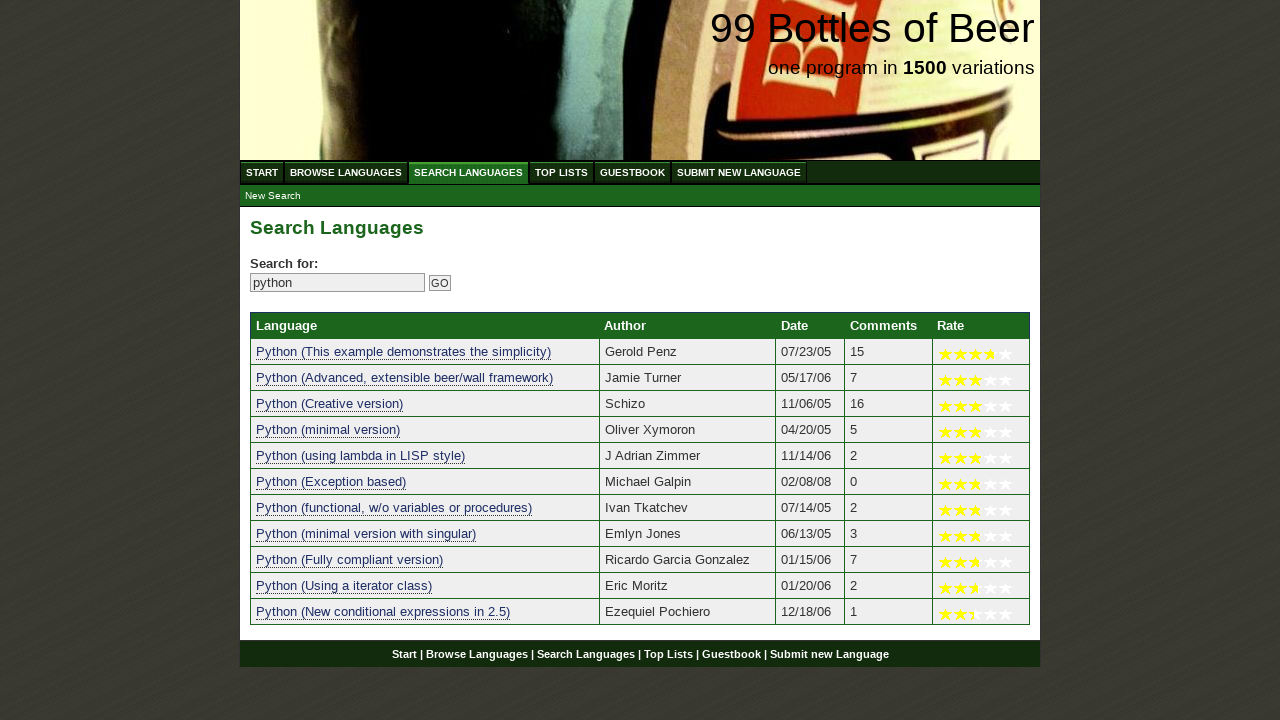